Tests the Input Form Submit page by clicking the hyperlink, validating required field error, filling out all form fields (name, email, password, company, website, country, city, addresses, state, zip code), submitting the form, and verifying the success message.

Starting URL: https://www.lambdatest.com/selenium-playground/

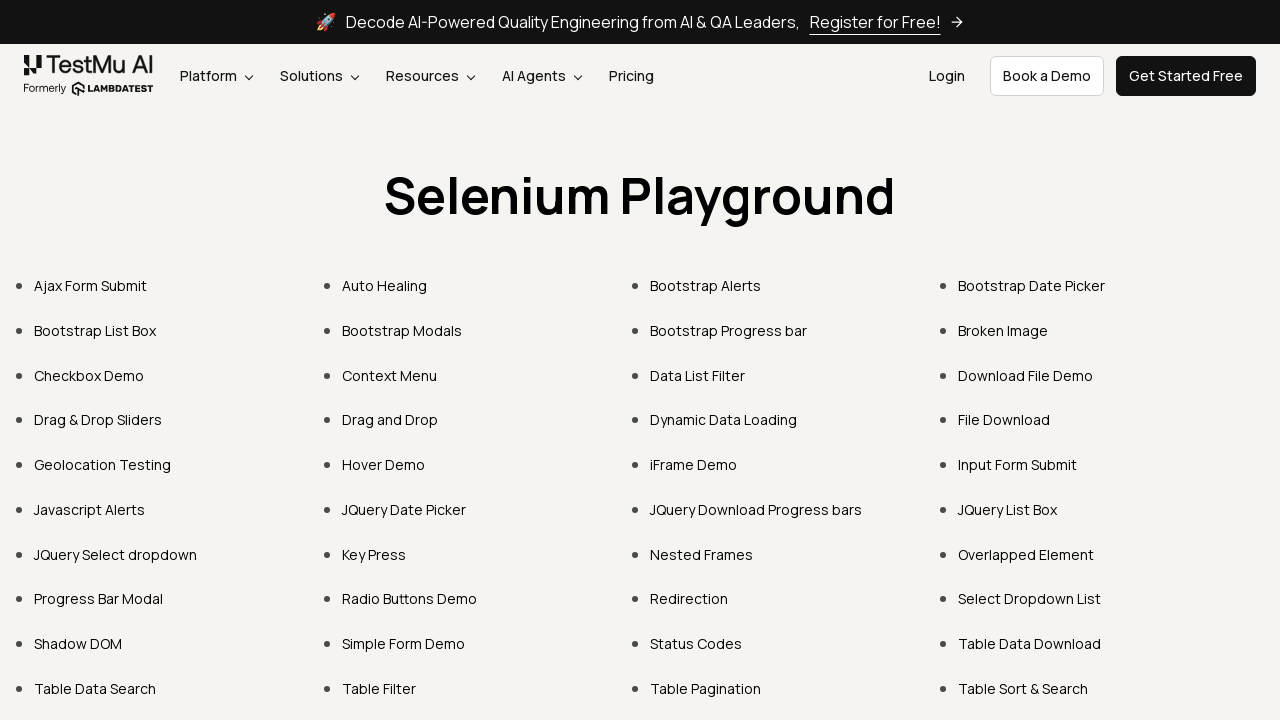

Clicked 'Input Form Submit' hyperlink at (1018, 464) on internal:role=link[name="Input Form Submit"i]
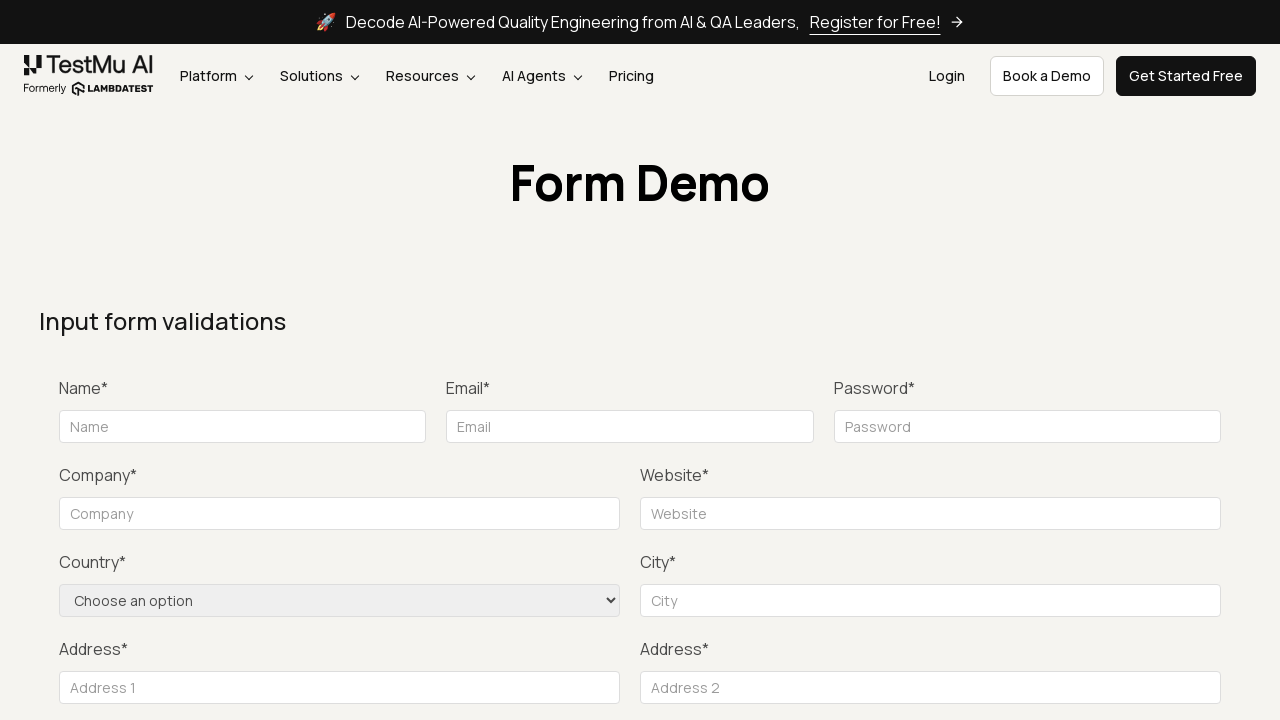

Clicked Submit button to trigger required field validation at (1131, 360) on internal:role=button[name="Submit"i]
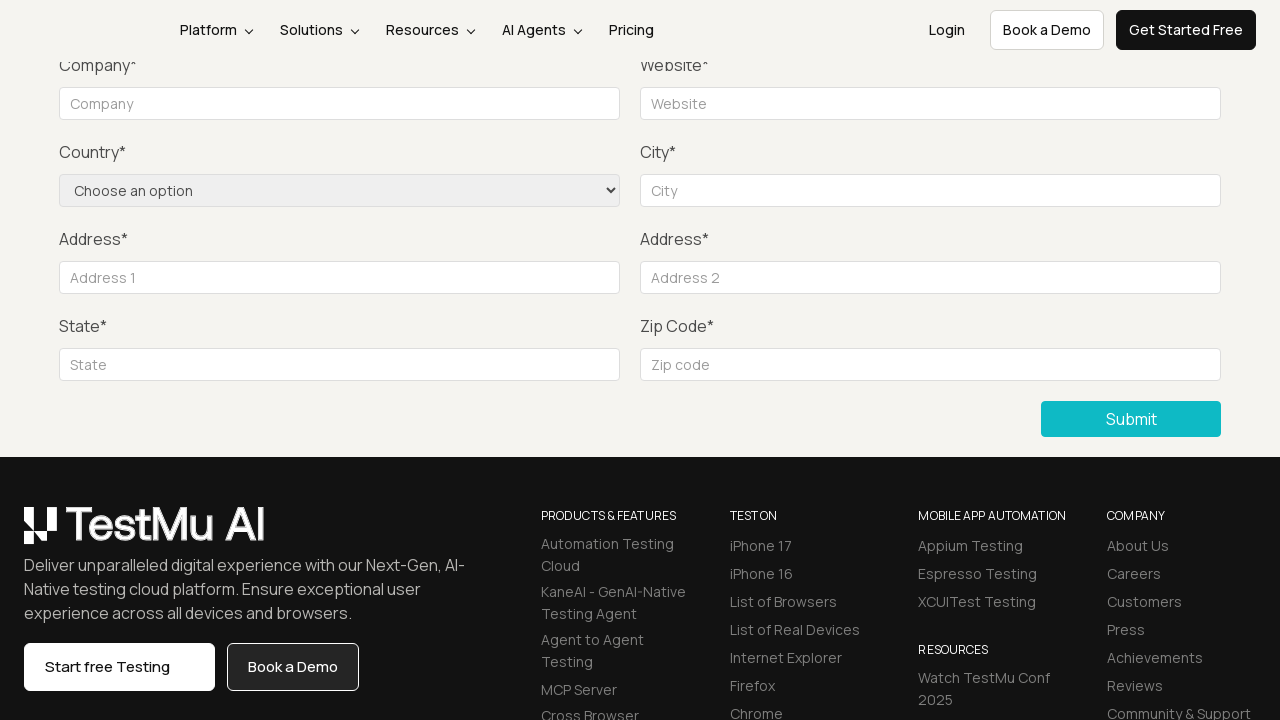

Filled Name field with 'John Doe' on internal:attr=[placeholder="Name"s]
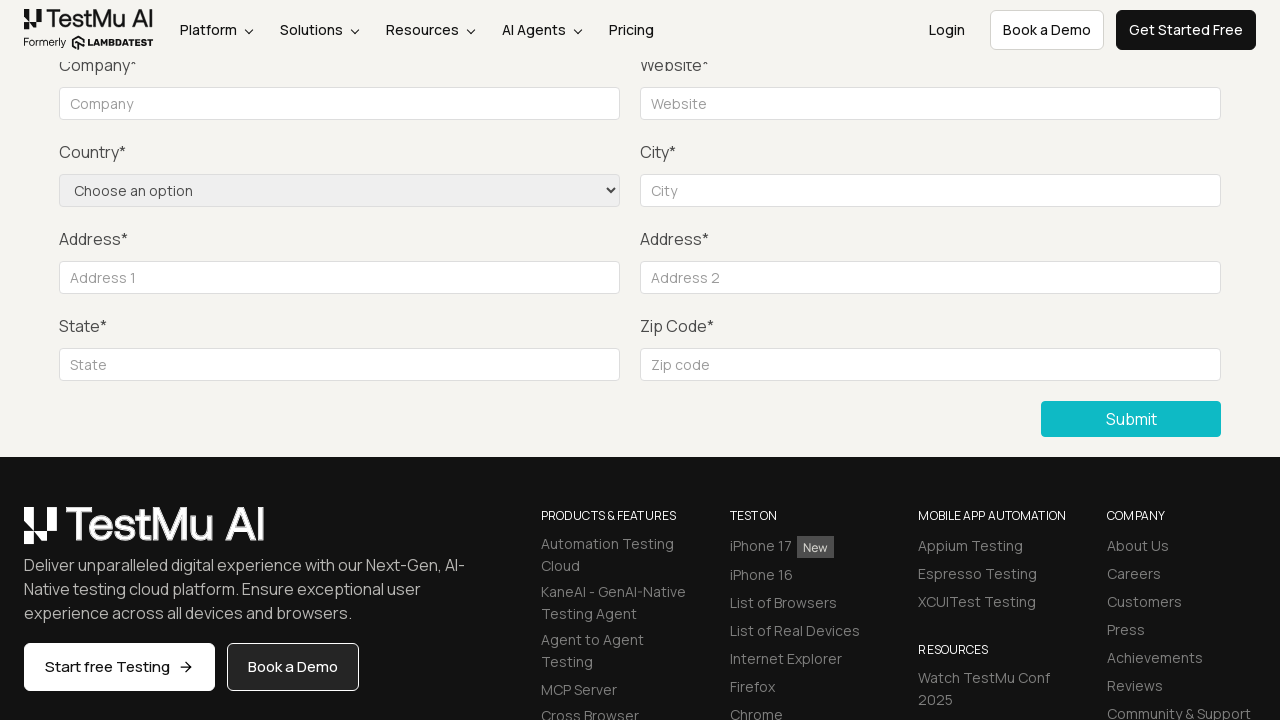

Filled Email field with 'johndoe@email.com' on internal:attr=[placeholder="Email"s]
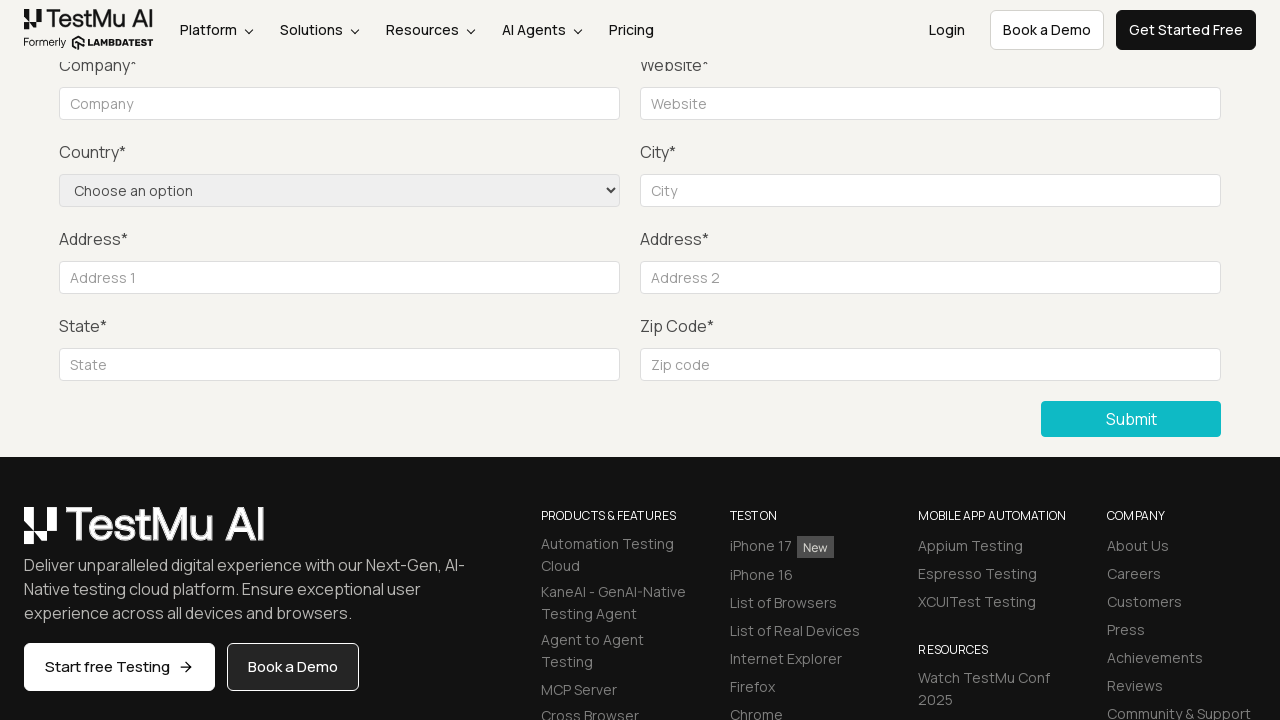

Filled Password field with 'Password123' on internal:attr=[placeholder="Password"s]
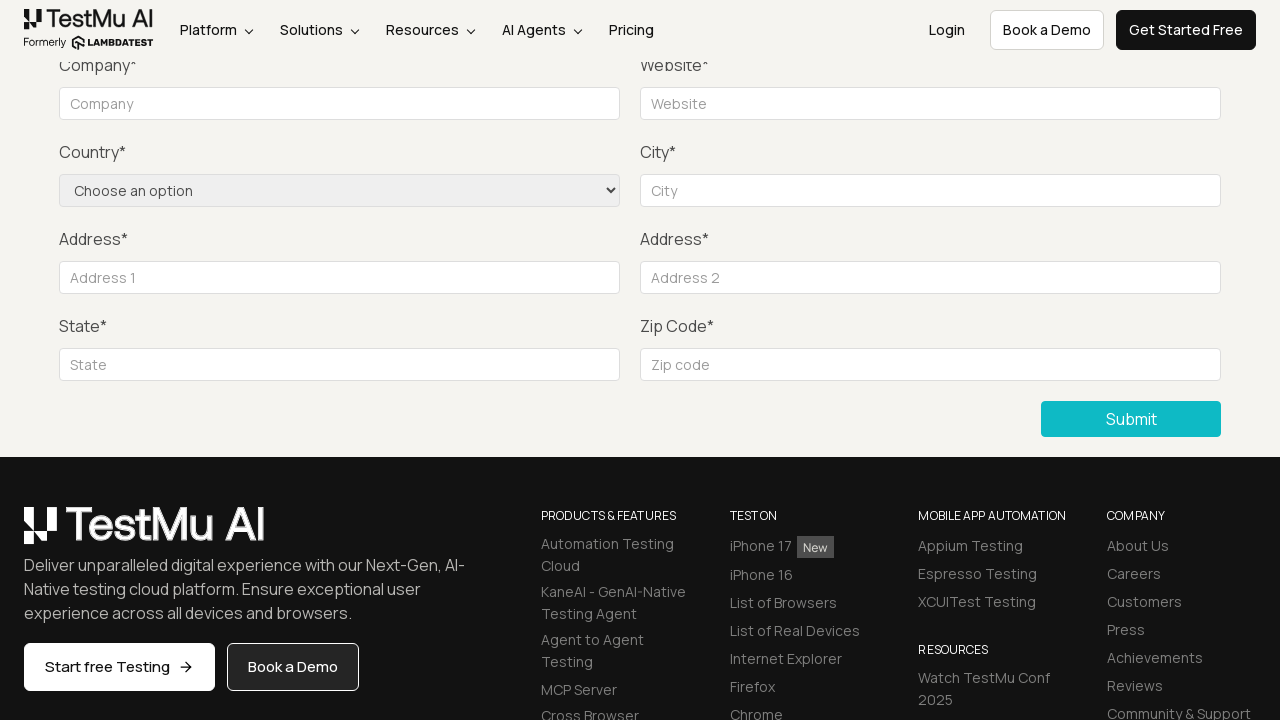

Filled Company field with 'Test Company, Inc.' on internal:attr=[placeholder="Company"s]
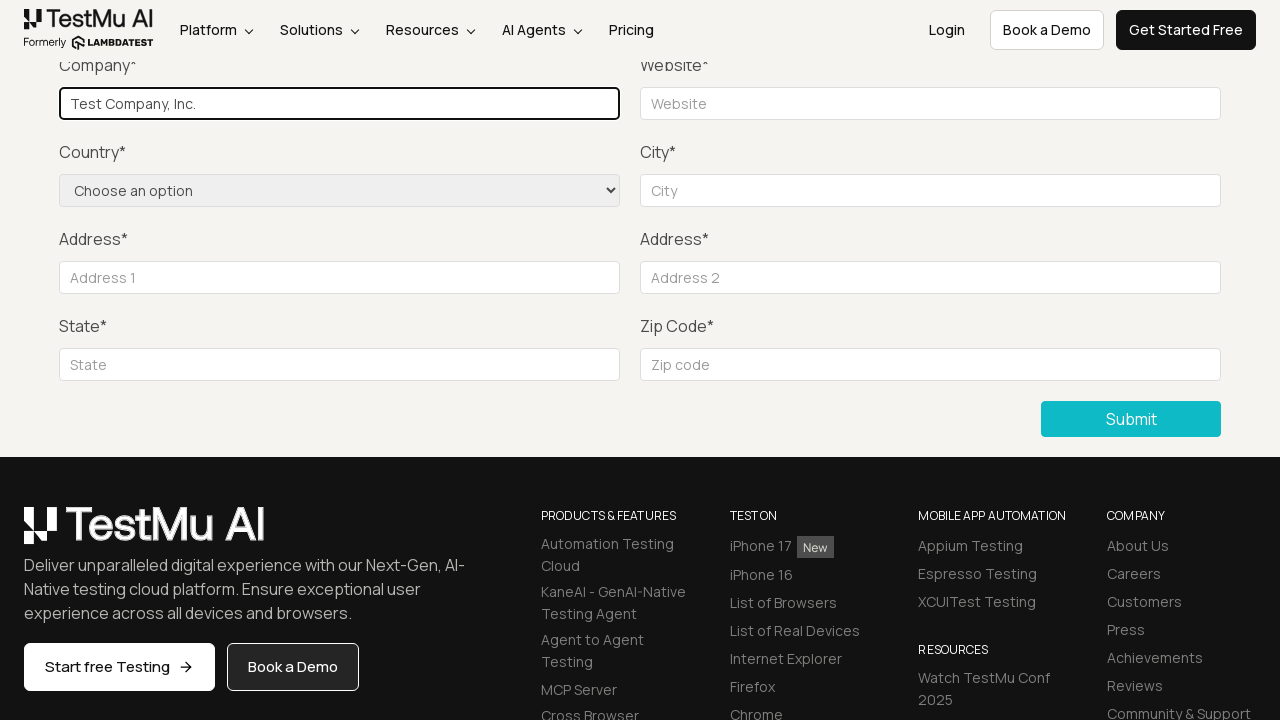

Filled Website field with 'https://www.google.com/' on internal:attr=[placeholder="Website"s]
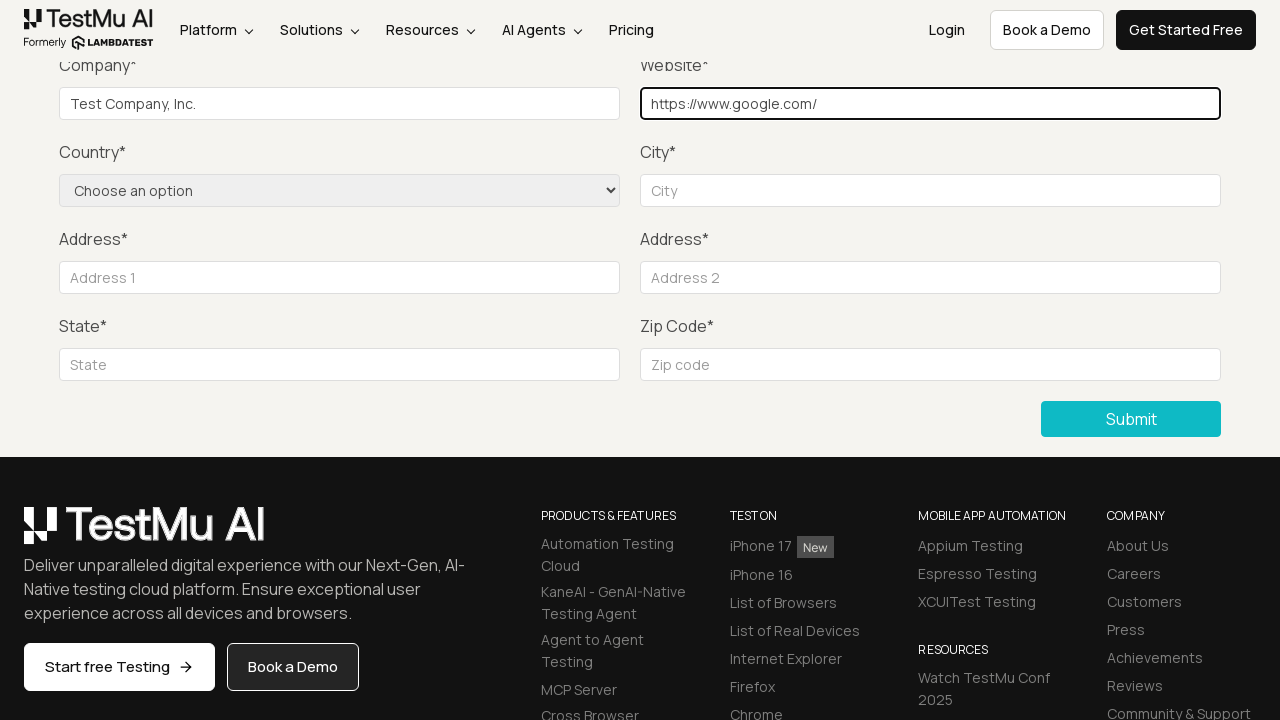

Selected 'United States' from Country dropdown on internal:role=combobox
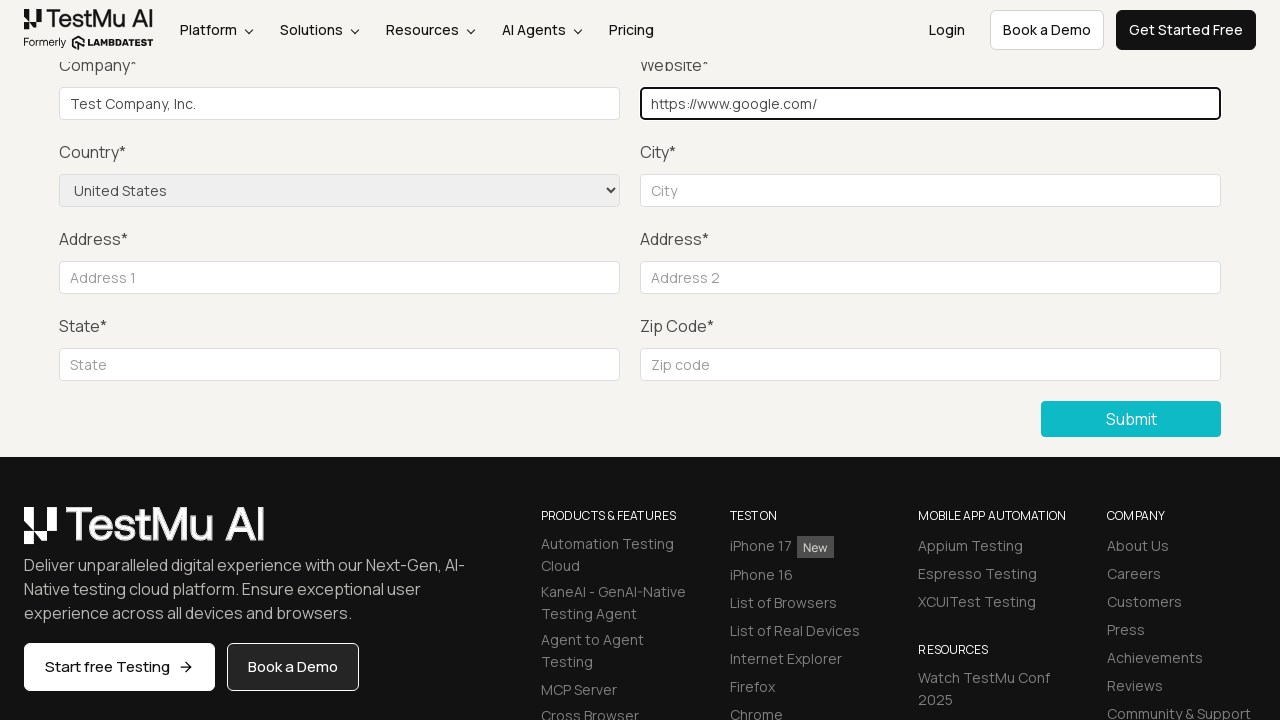

Filled City field with 'Test City' on internal:attr=[placeholder="City"s]
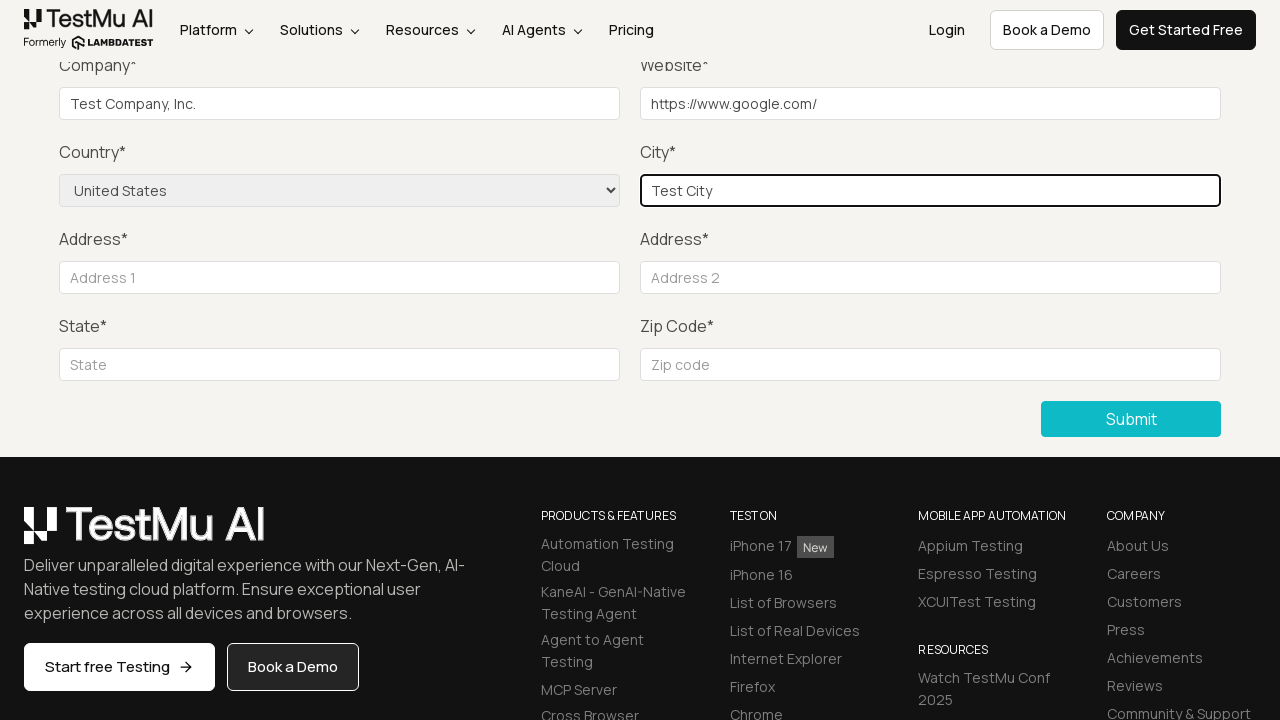

Filled Address 1 field with '999 Validation Ave' on internal:attr=[placeholder="Address 1"s]
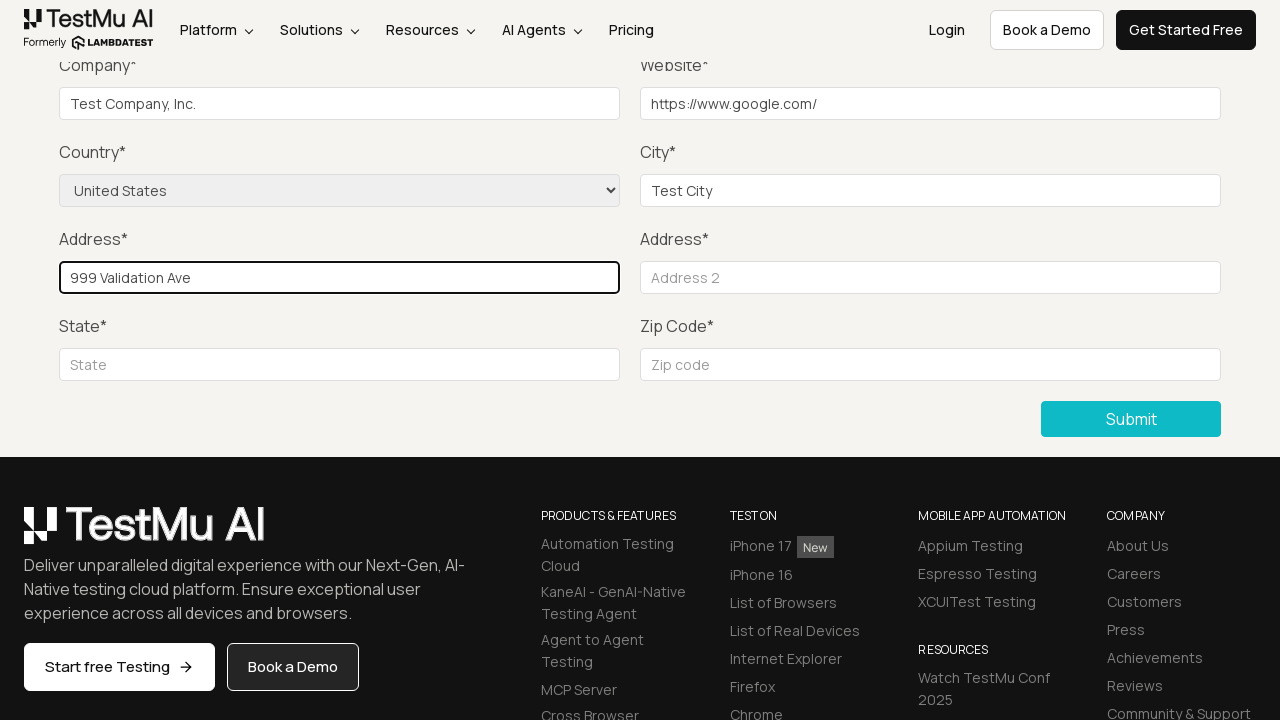

Filled Address 2 field with 'Suite #100' on internal:attr=[placeholder="Address 2"s]
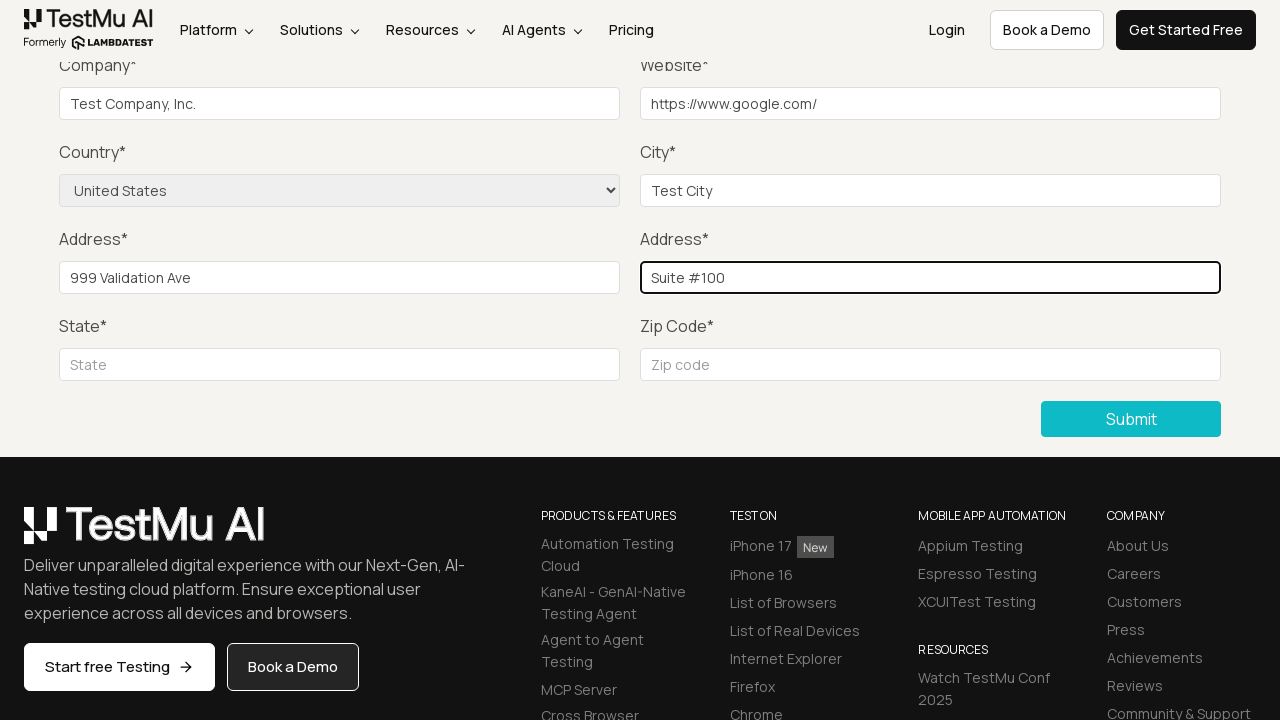

Filled State field with 'Alabama' on internal:attr=[placeholder="State"s]
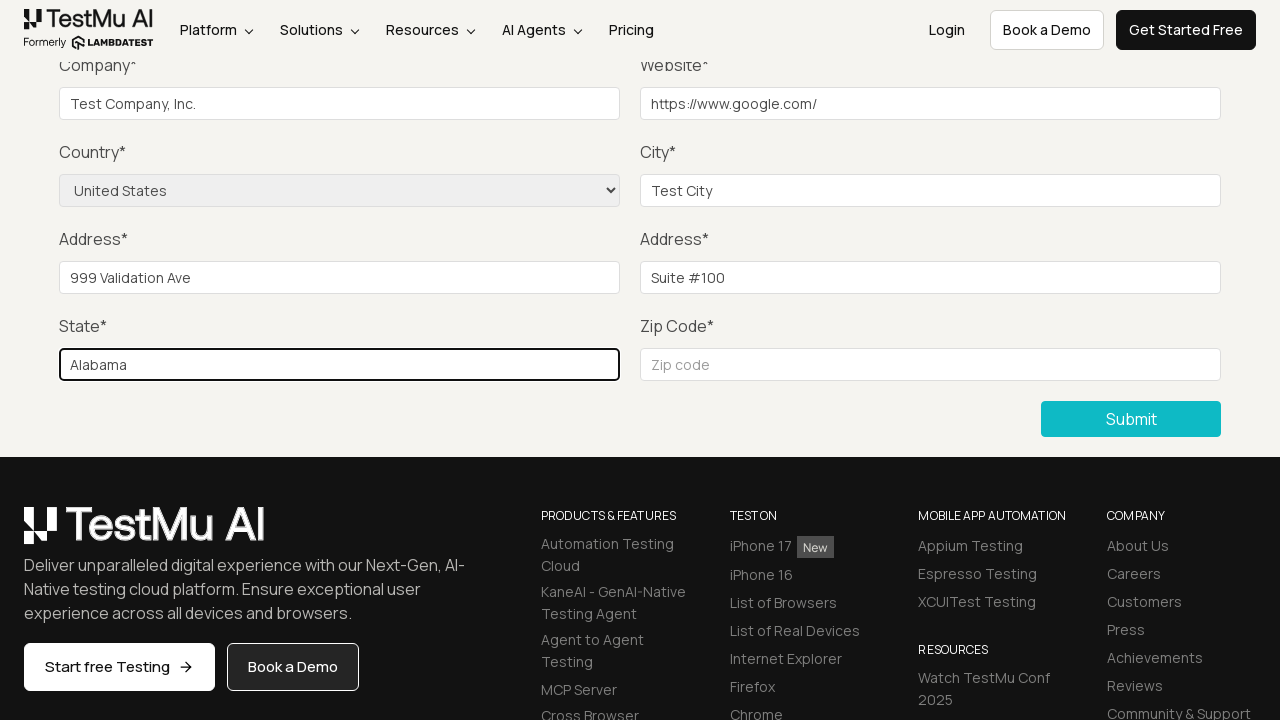

Filled Zip Code field with '54321' on internal:attr=[placeholder="Zip code"s]
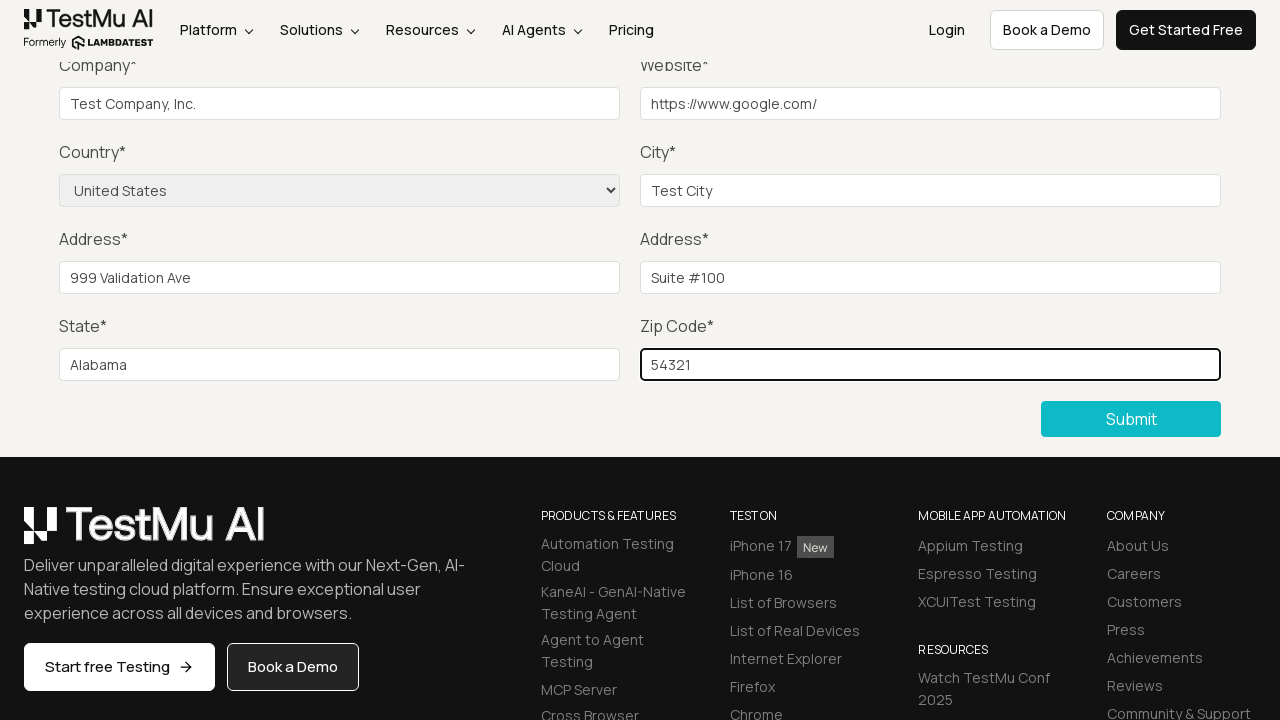

Clicked Submit button to submit the form at (1131, 419) on internal:role=button[name="Submit"i]
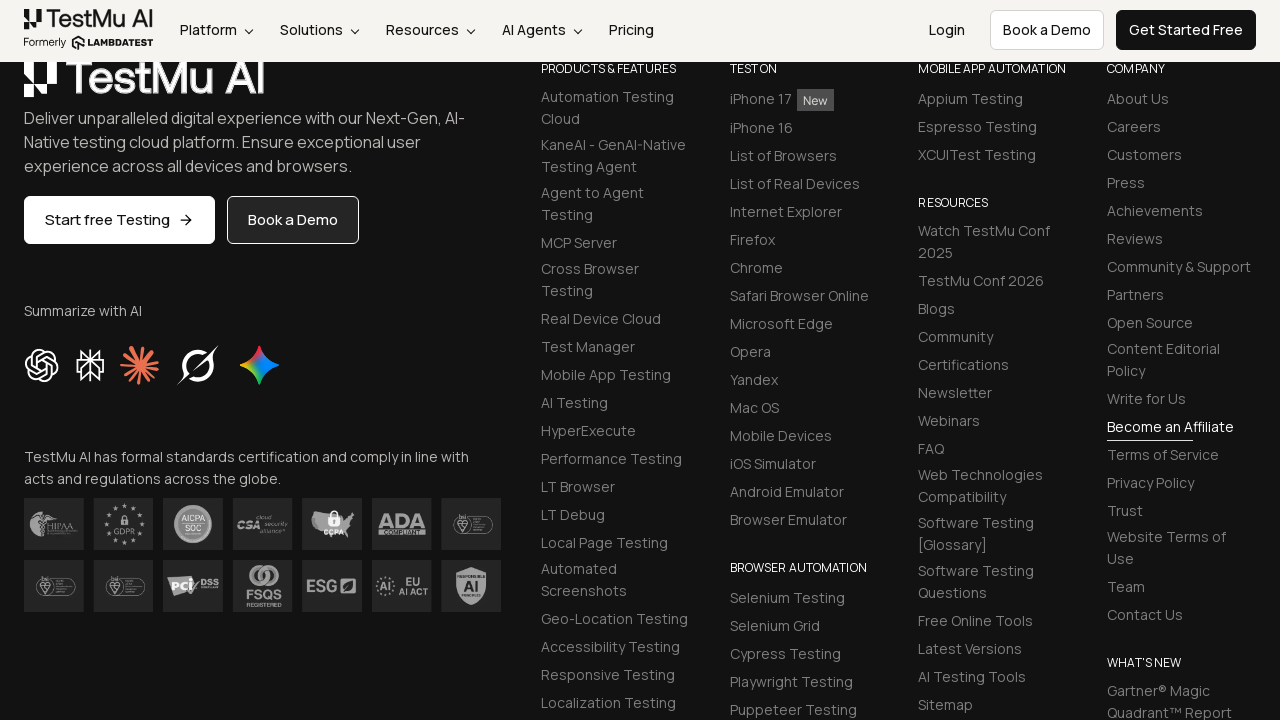

Form submission success message appeared
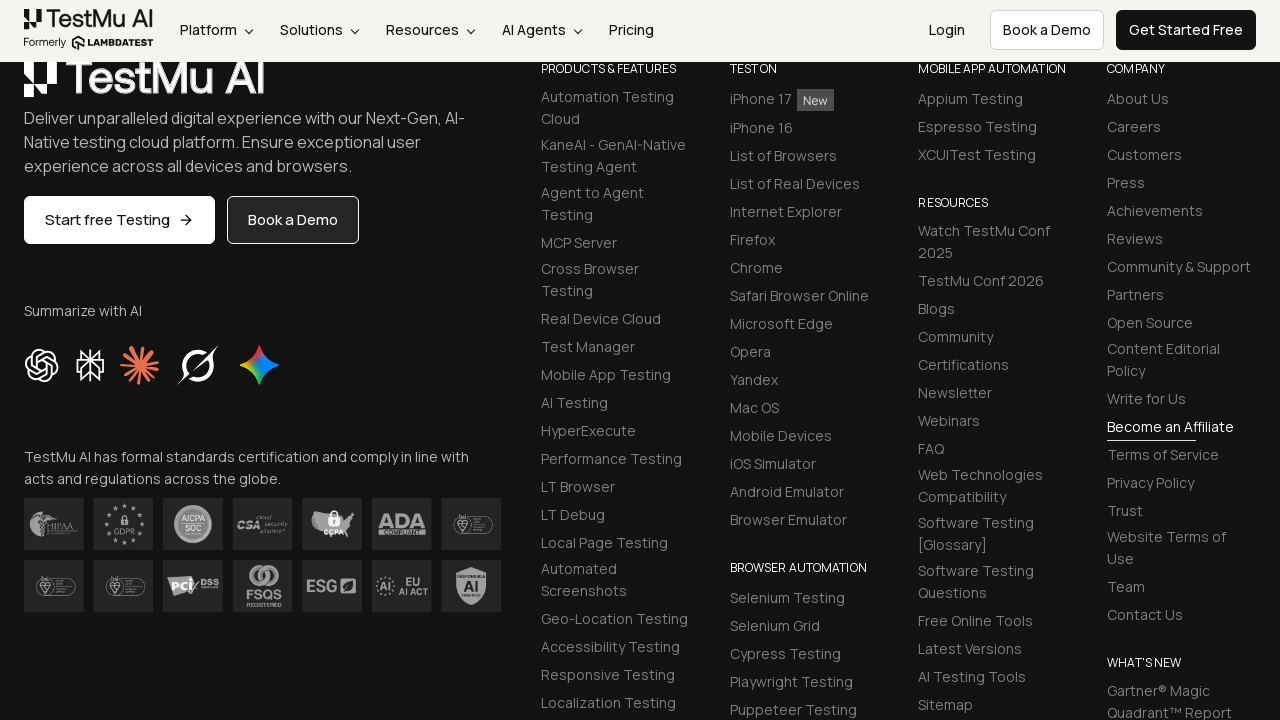

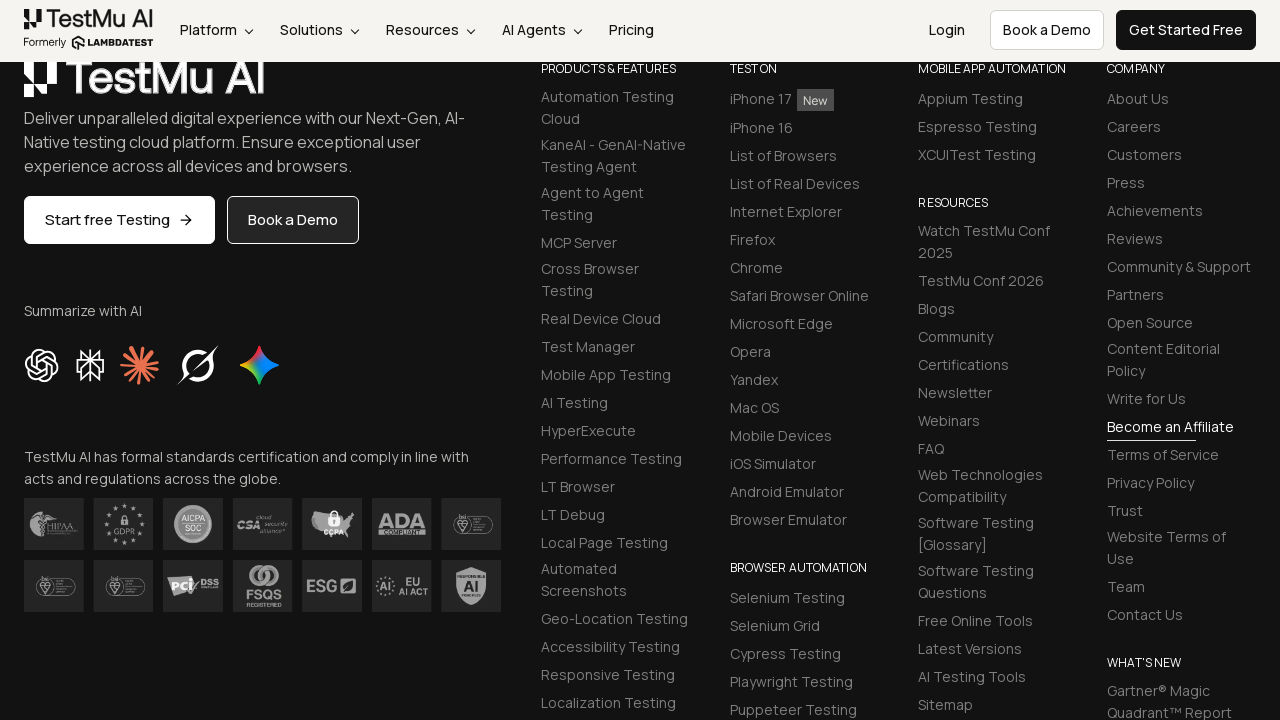